Navigates to Rahul Shetty Academy website and verifies the page title and URL

Starting URL: https://rahulshettyacademy.com

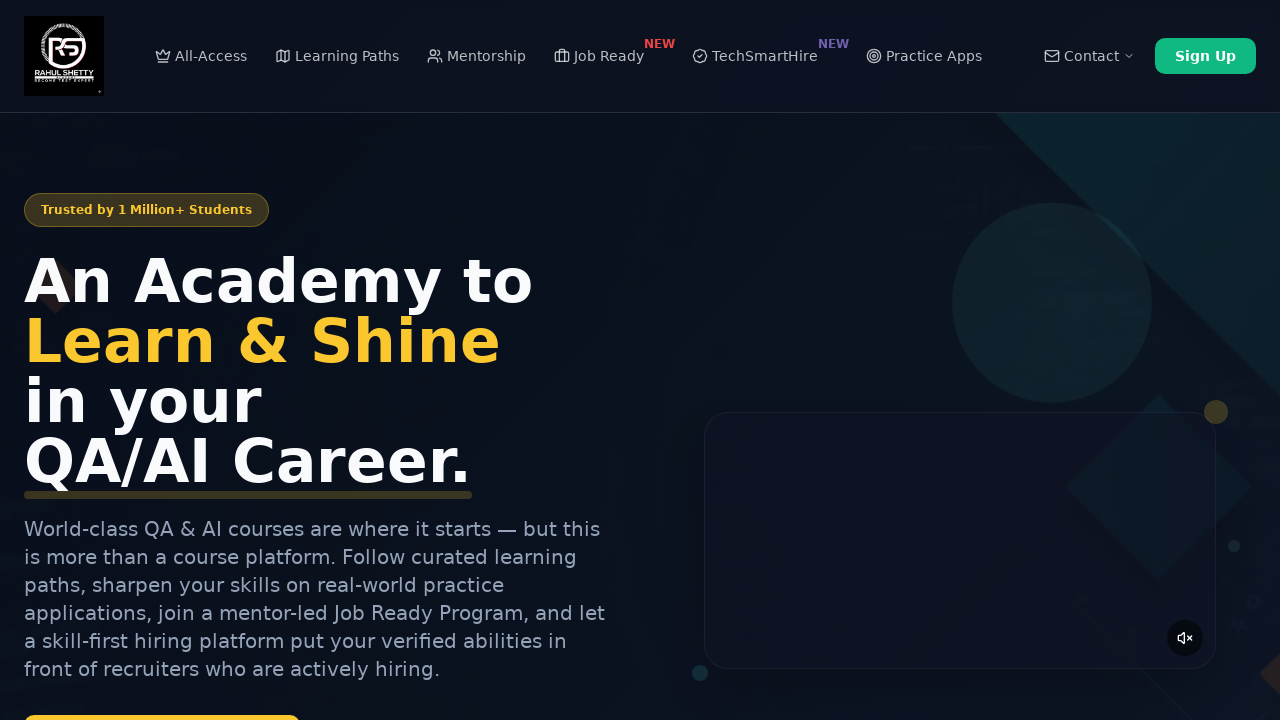

Retrieved page title from Rahul Shetty Academy website
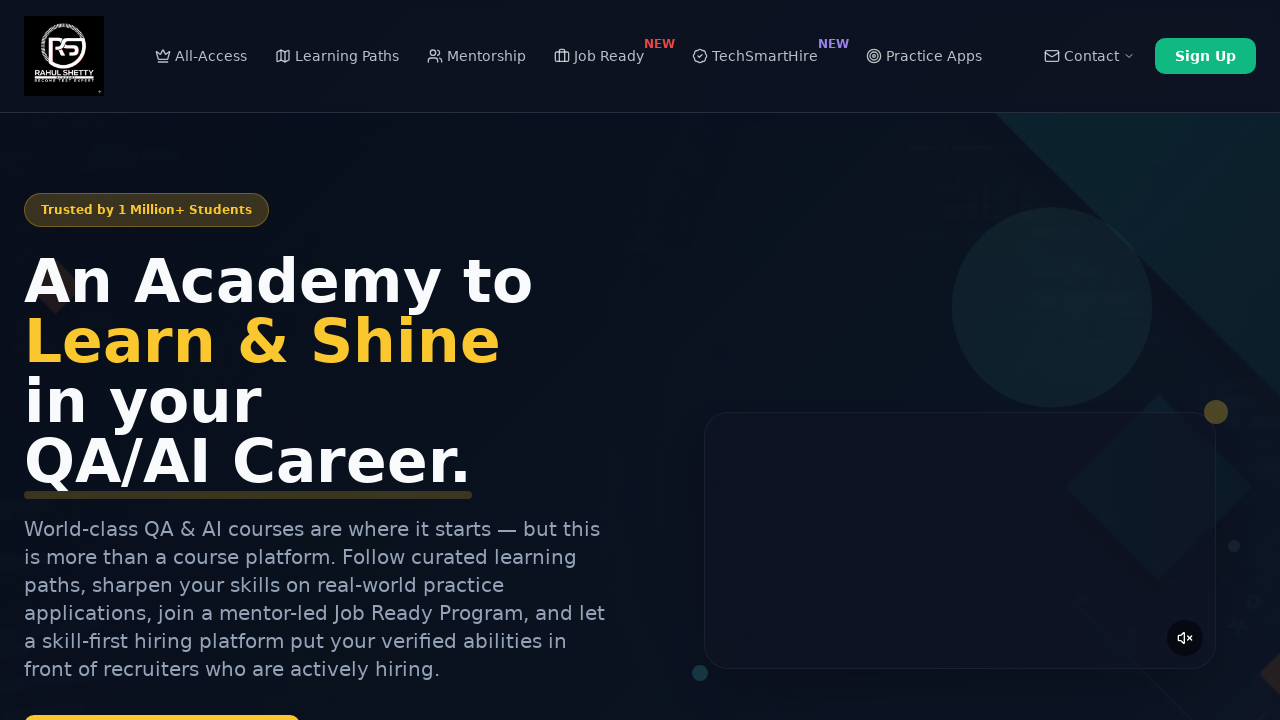

Retrieved current URL from page
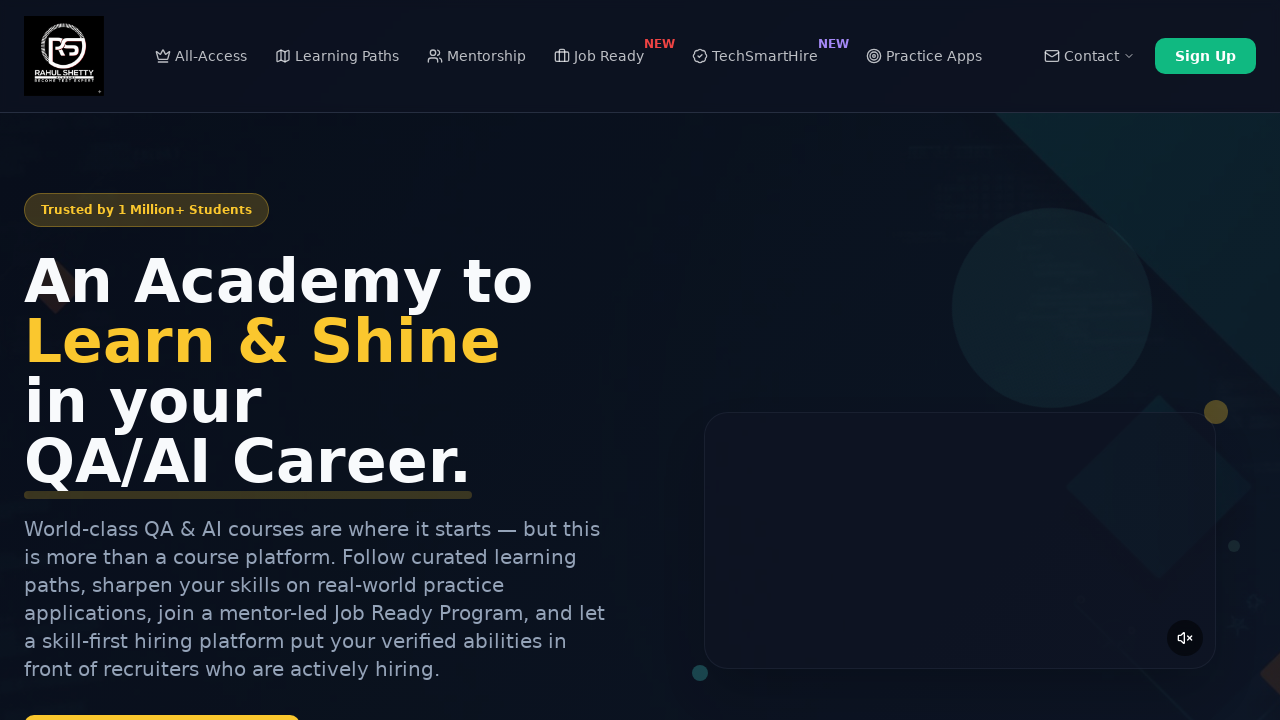

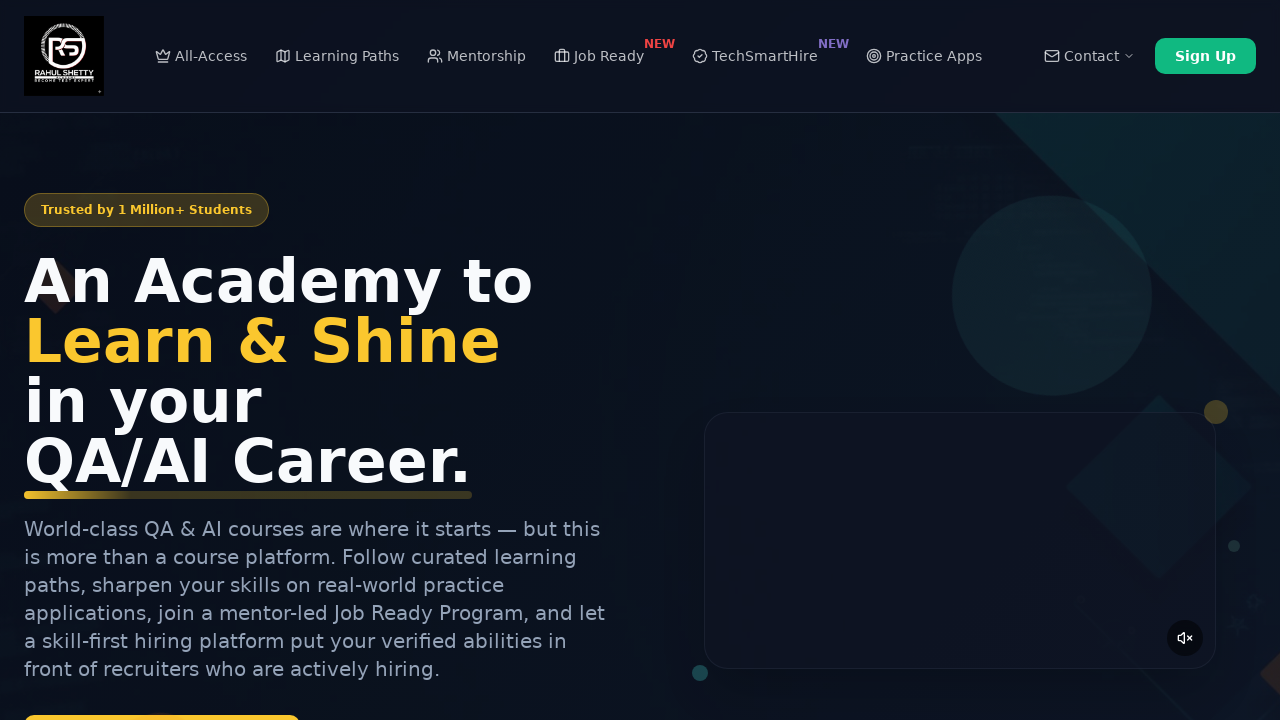